Tests a calculator demo application by entering two numbers (66 and 5), selecting multiplication operation, clicking the calculate button, and verifying the result equals 330.

Starting URL: http://juliemr.github.io/protractor-demo/

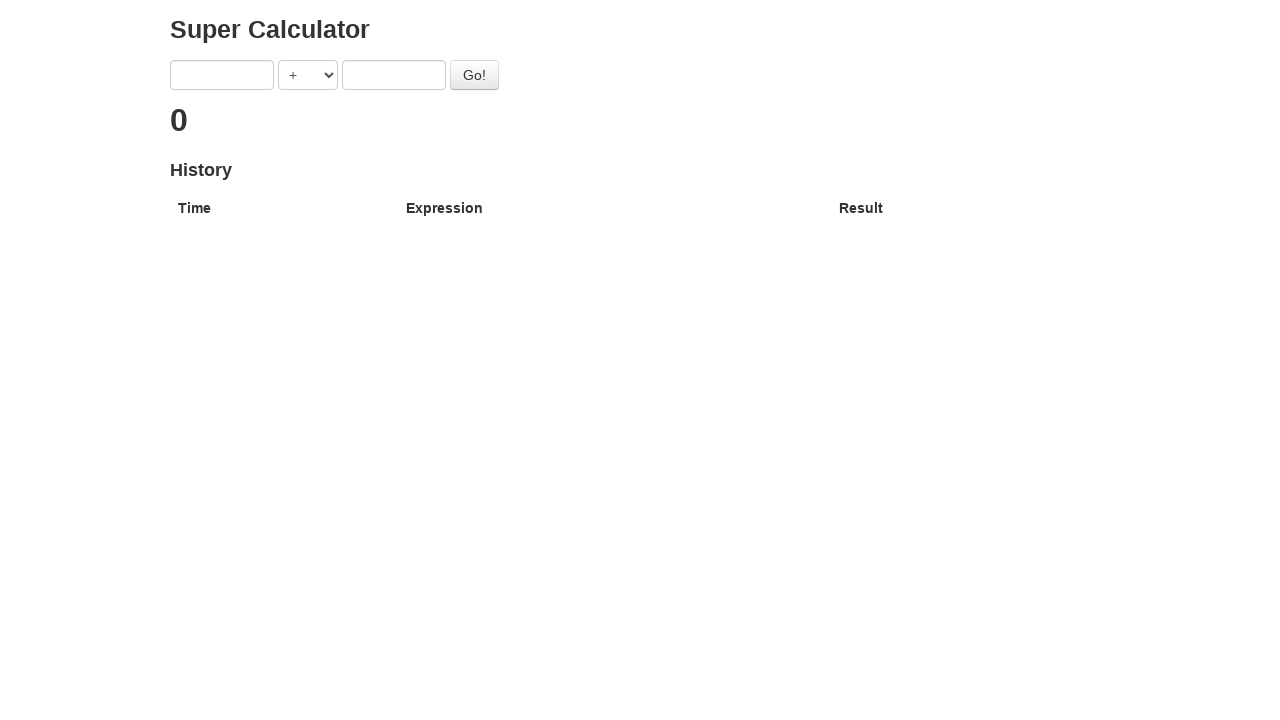

Entered first number '66' into calculator on [ng-model='first']
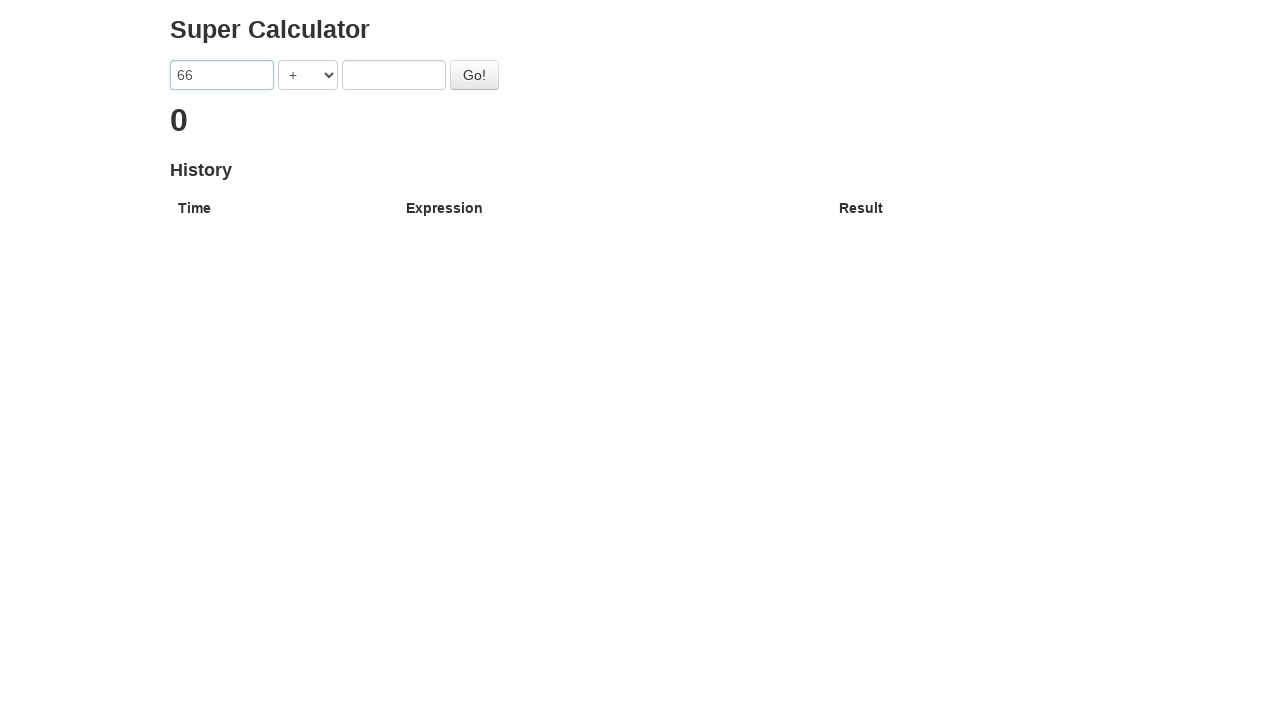

Entered second number '5' into calculator on [ng-model='second']
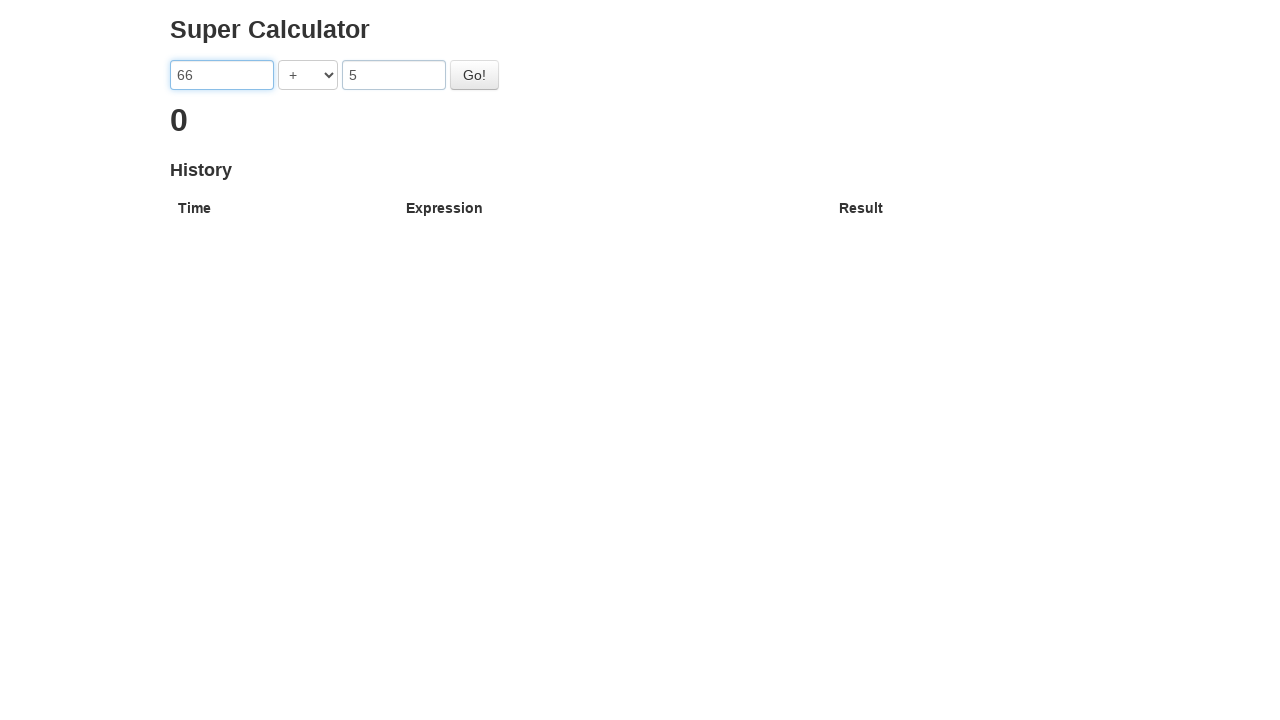

Selected MULTIPLICATION operation from dropdown on [ng-model='operator']
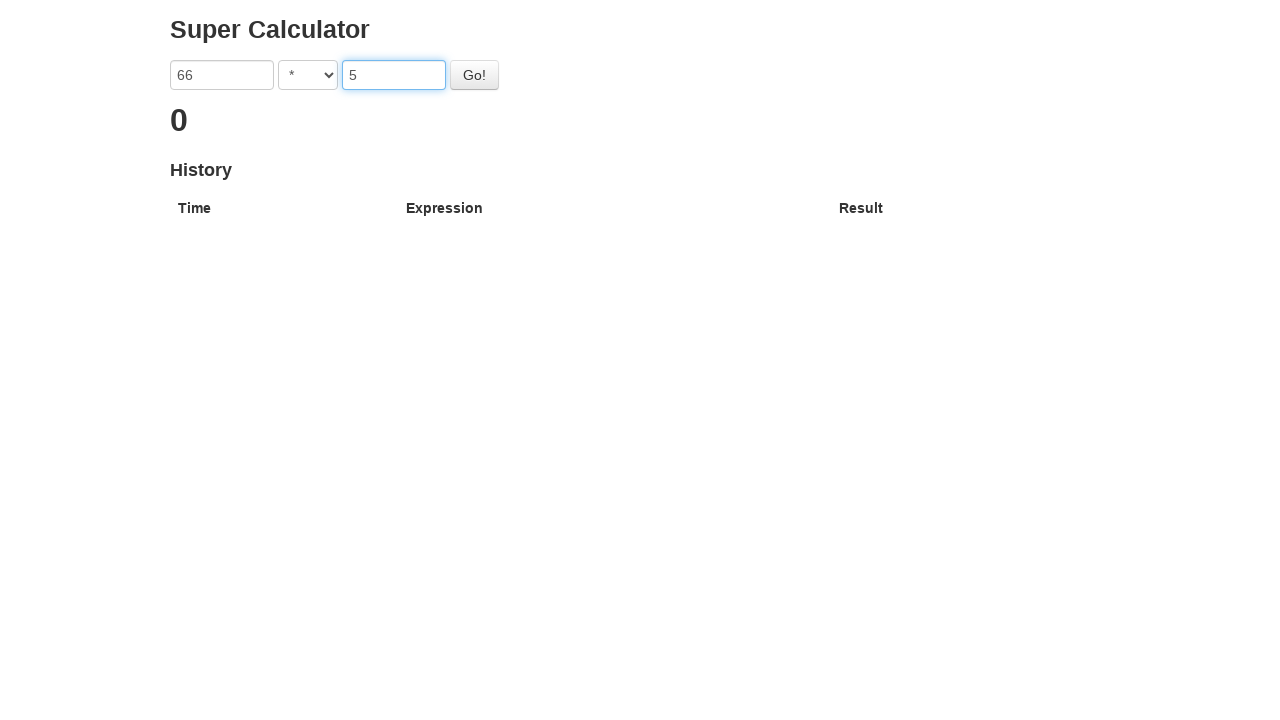

Clicked calculate button at (474, 75) on .btn
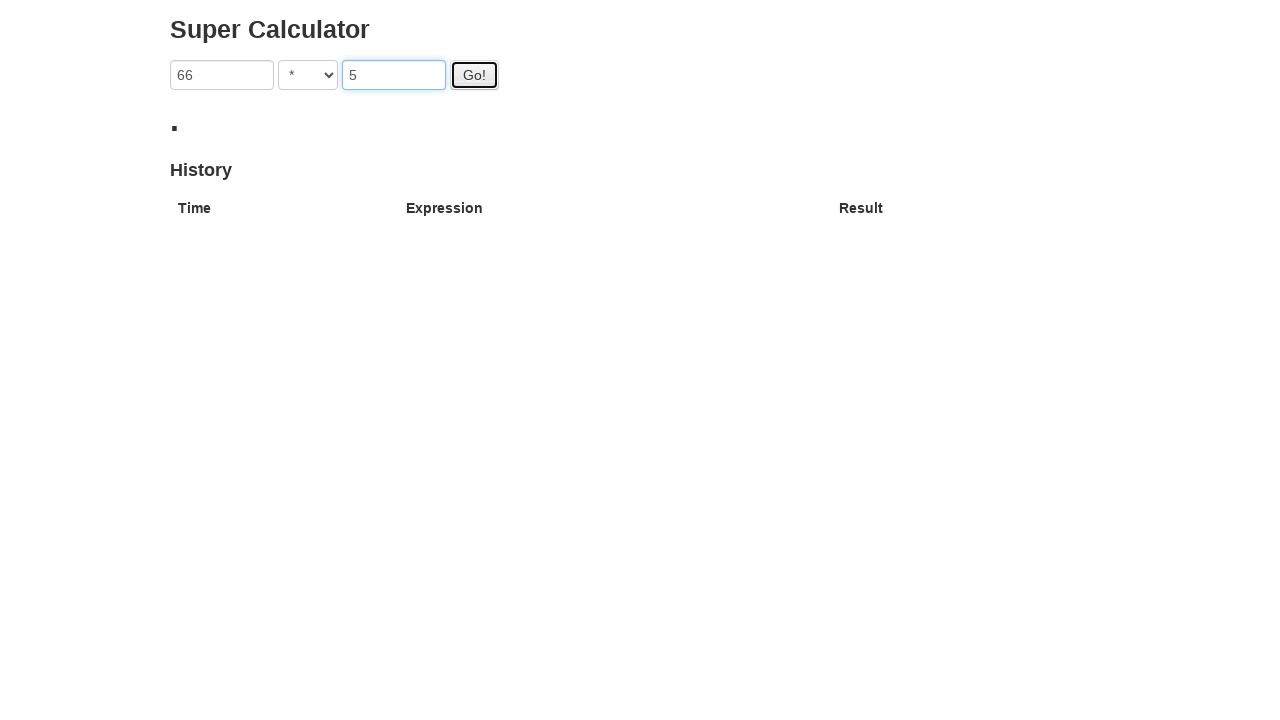

Result element appeared on page
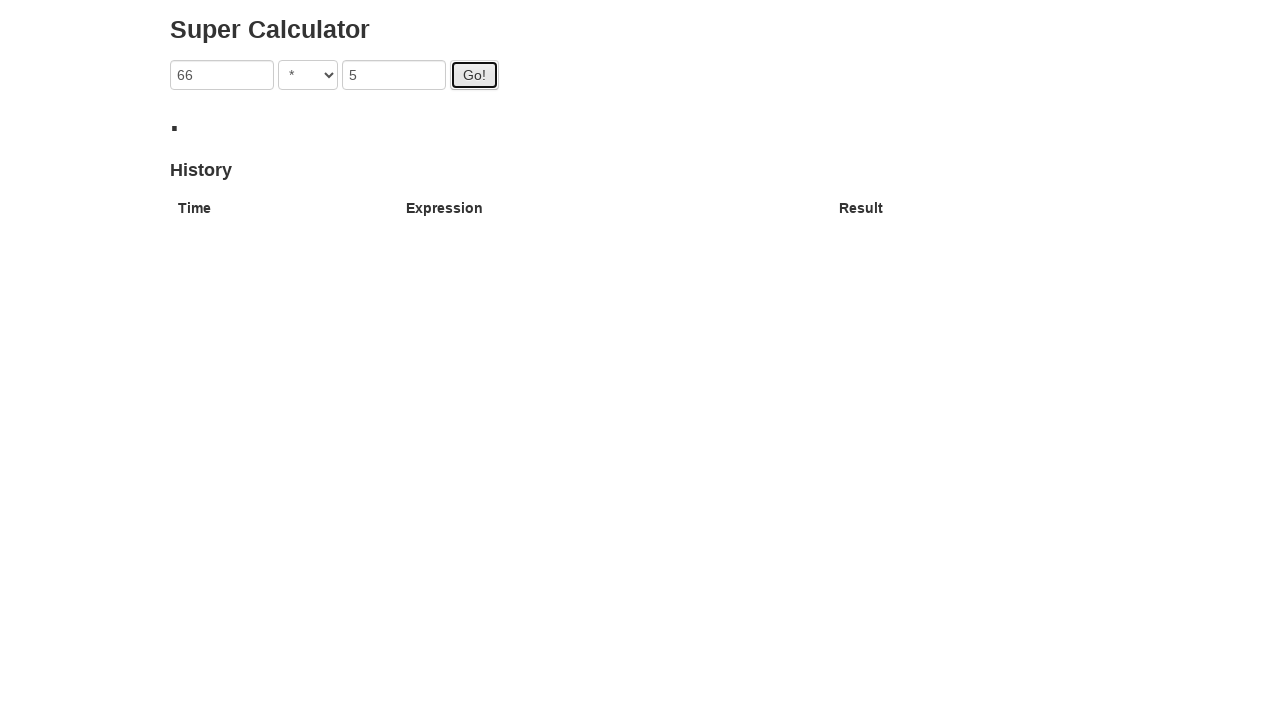

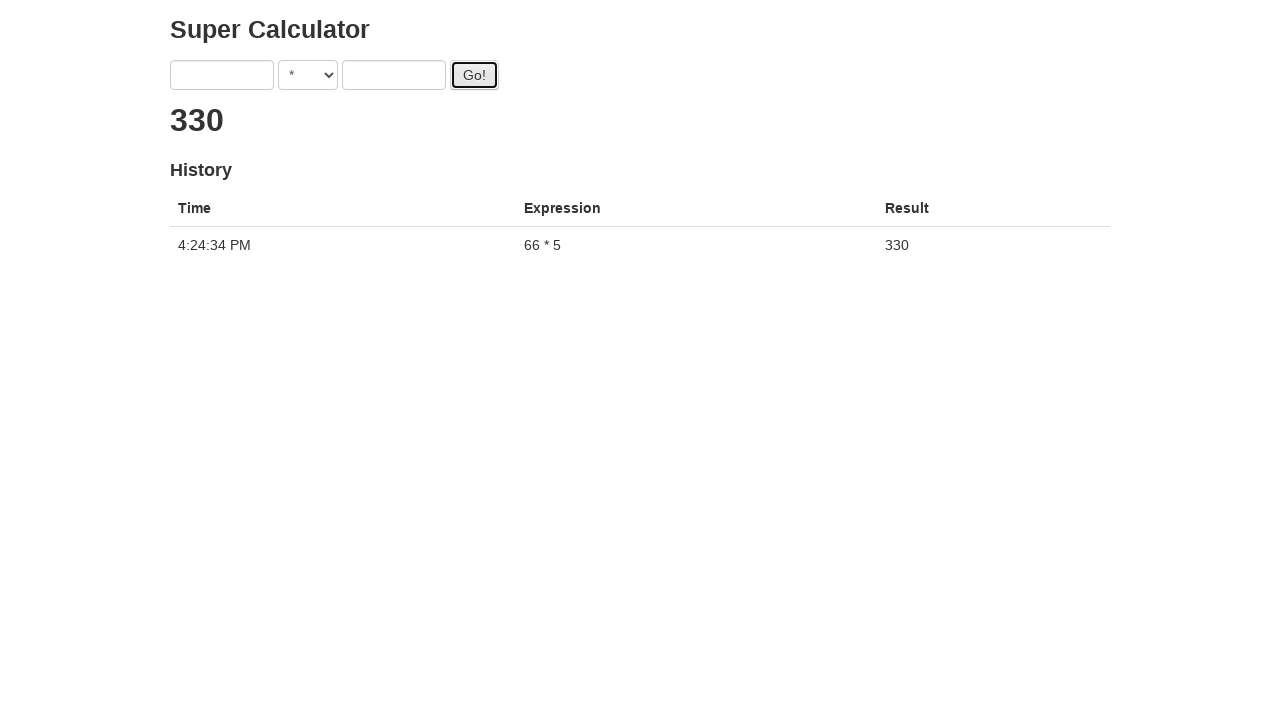